Tests python.org search functionality by searching for "pycon" and verifying that search results are displayed.

Starting URL: https://www.python.org

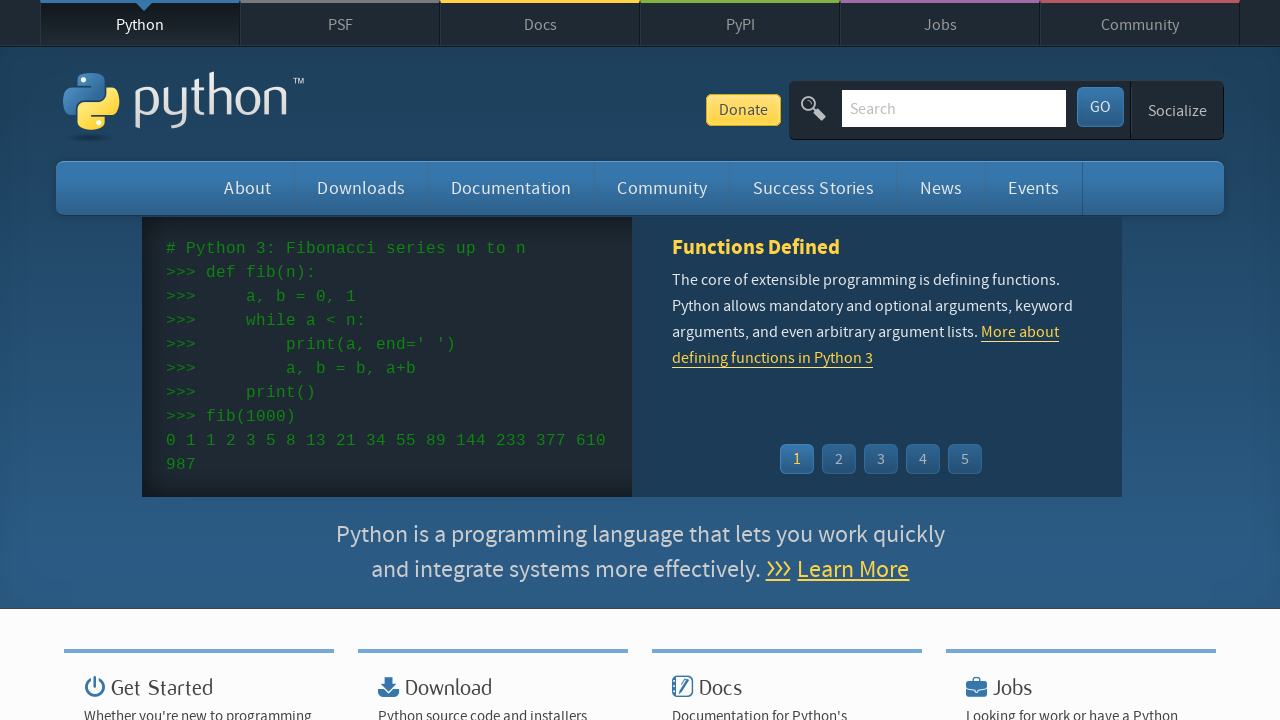

Verified page title contains 'Python'
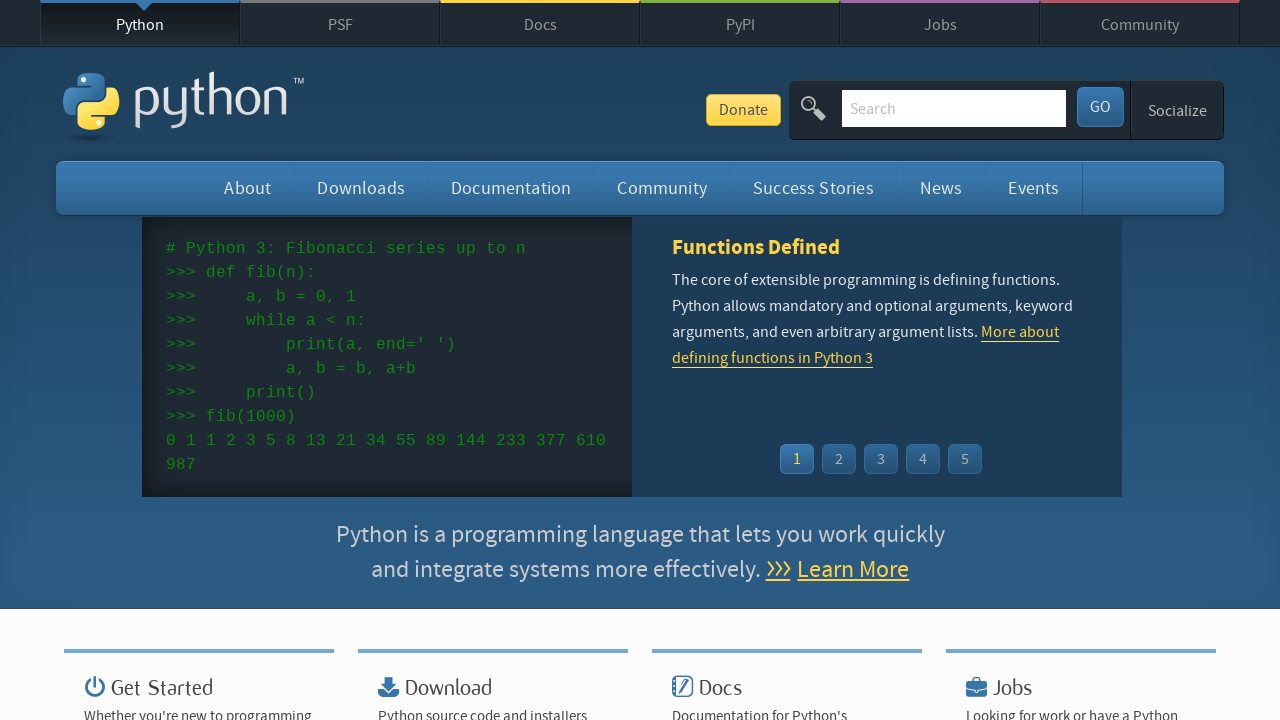

Filled search field with 'pycon' on input[name='q']
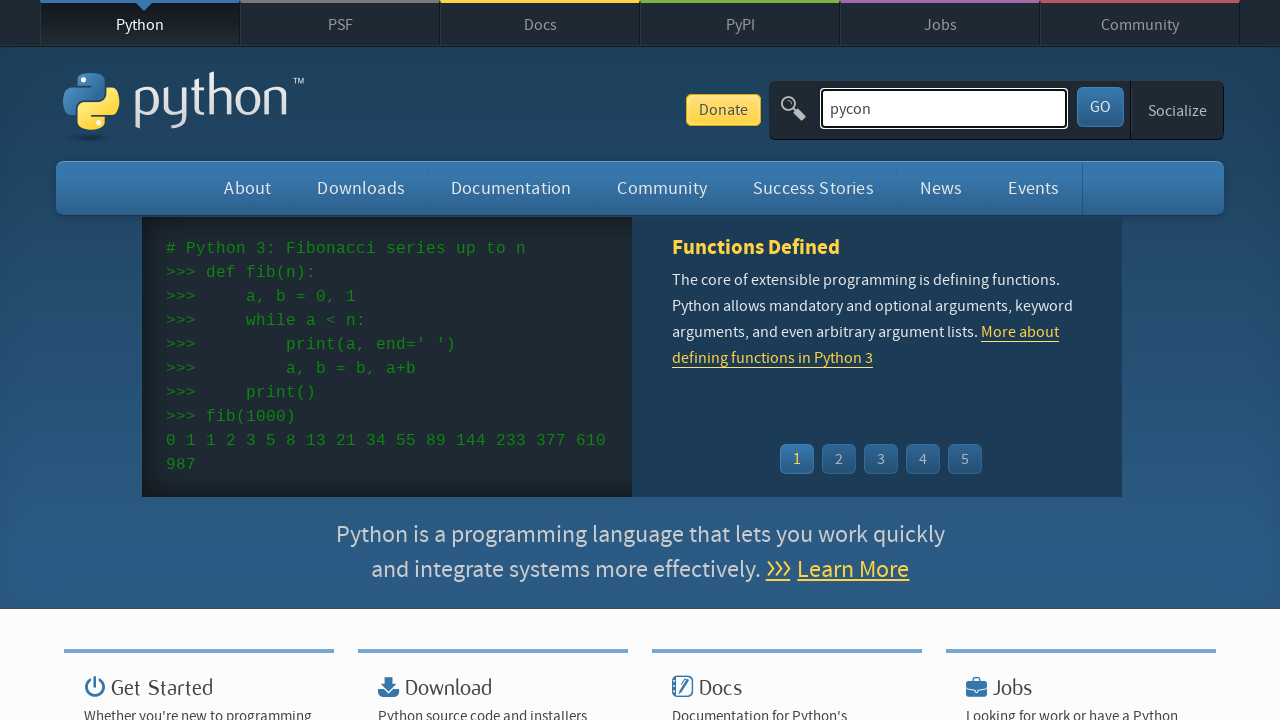

Clicked search submit button at (1100, 107) on button[type='submit']
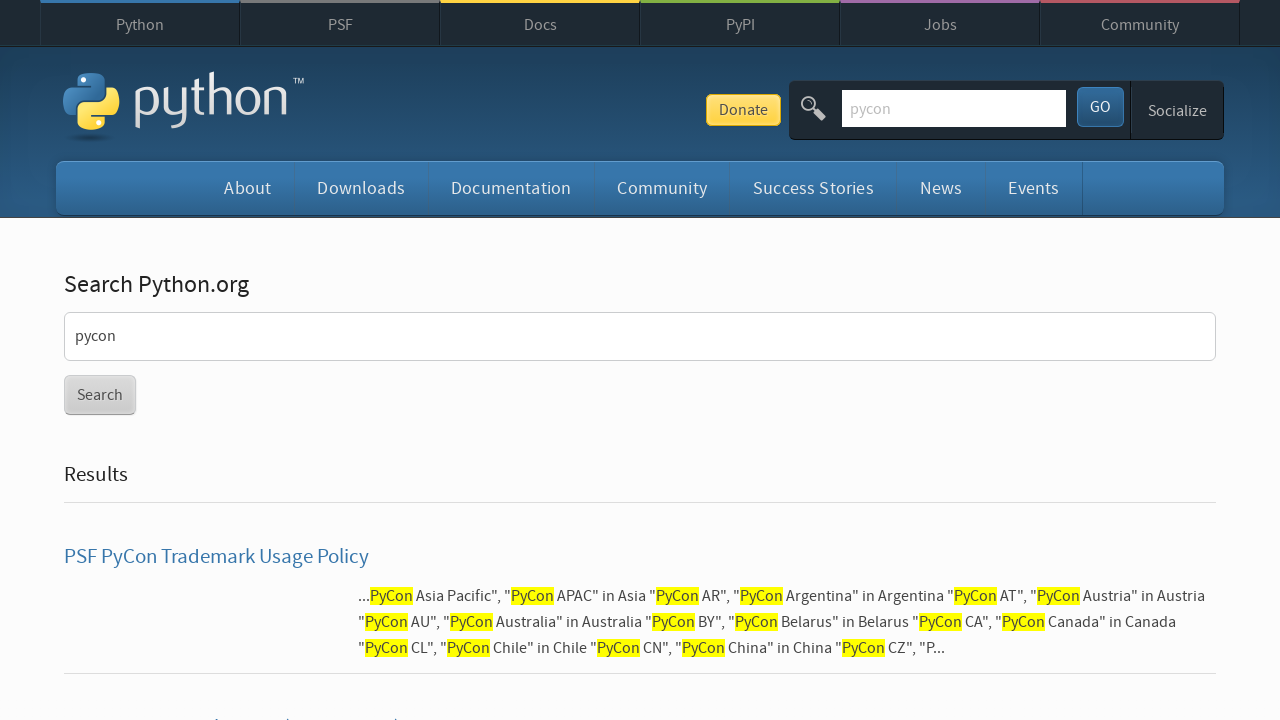

Search results loaded and displayed
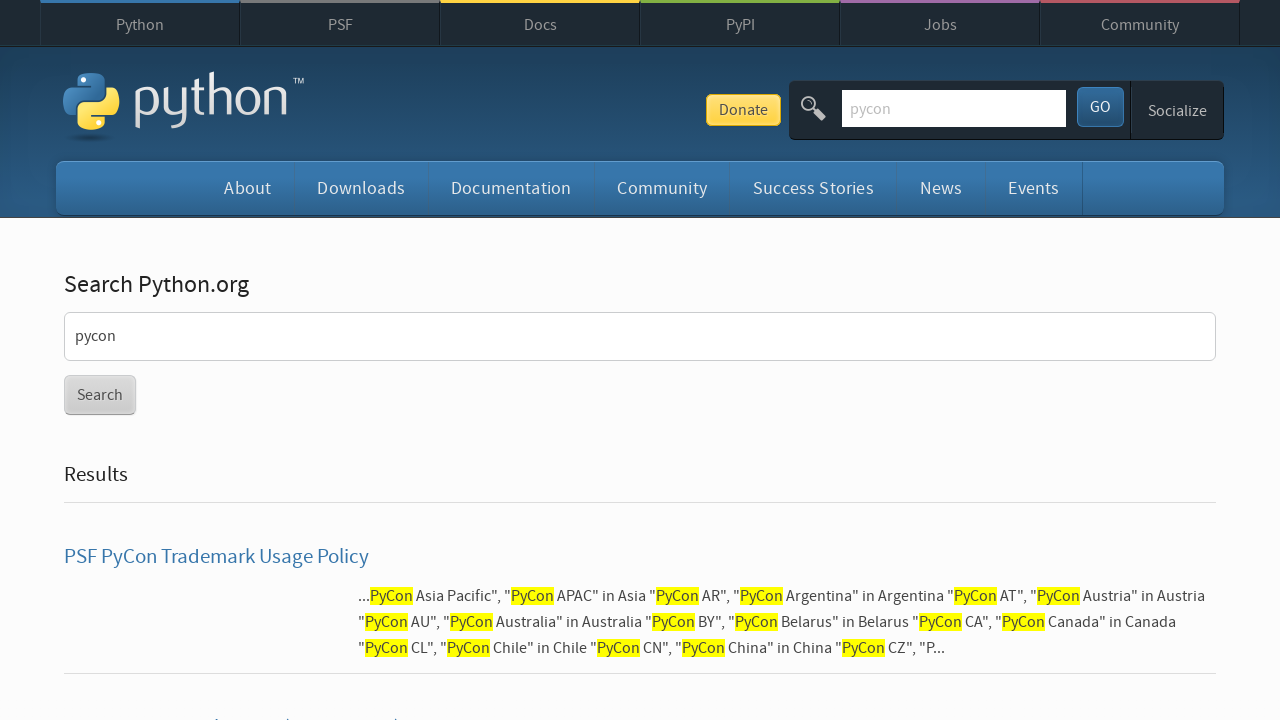

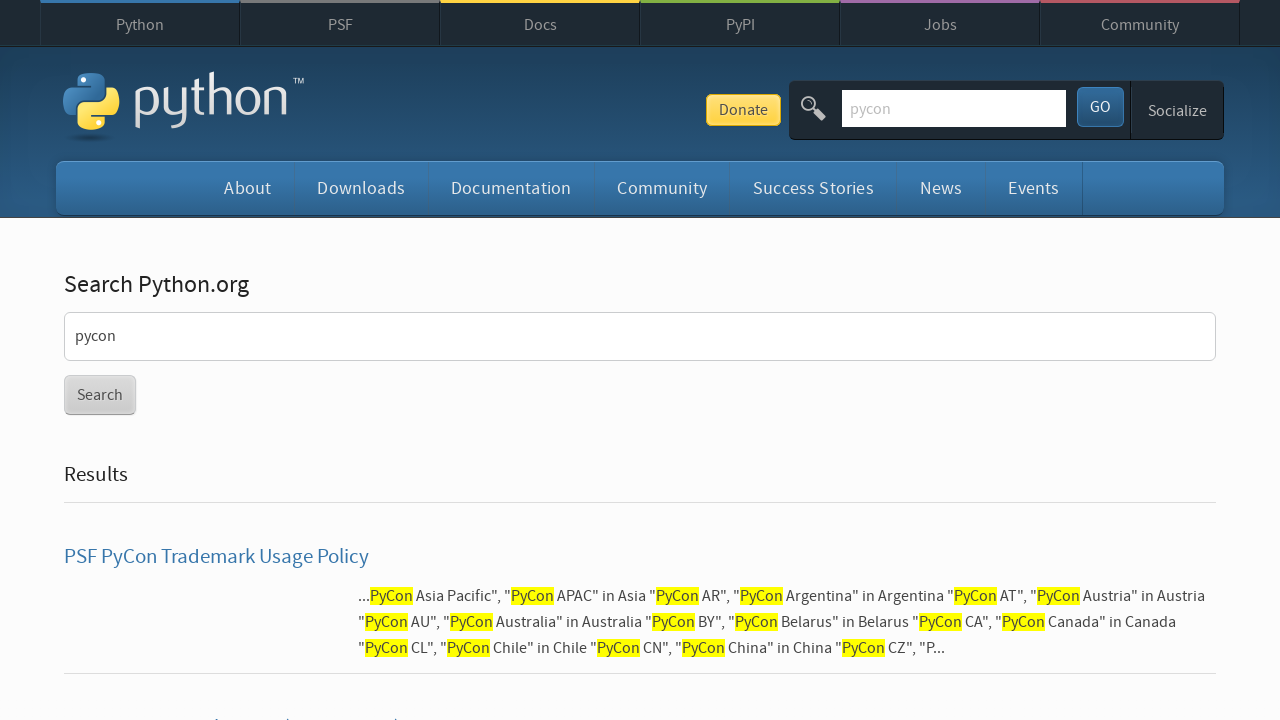